Tests dynamic loading by clicking Start and verifying the Hello World text becomes visible after the loading completes.

Starting URL: https://the-internet.herokuapp.com/dynamic_loading/2

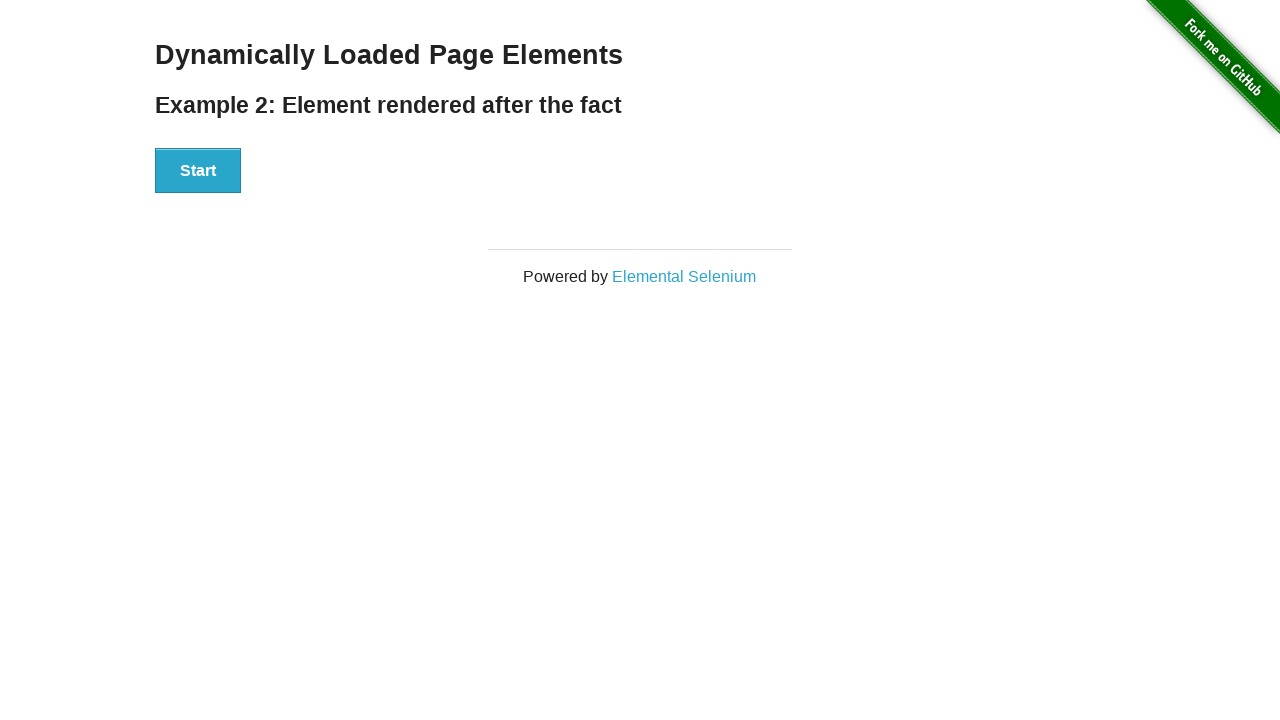

Clicked Start button to initiate dynamic loading at (198, 171) on xpath=//button[text()='Start']
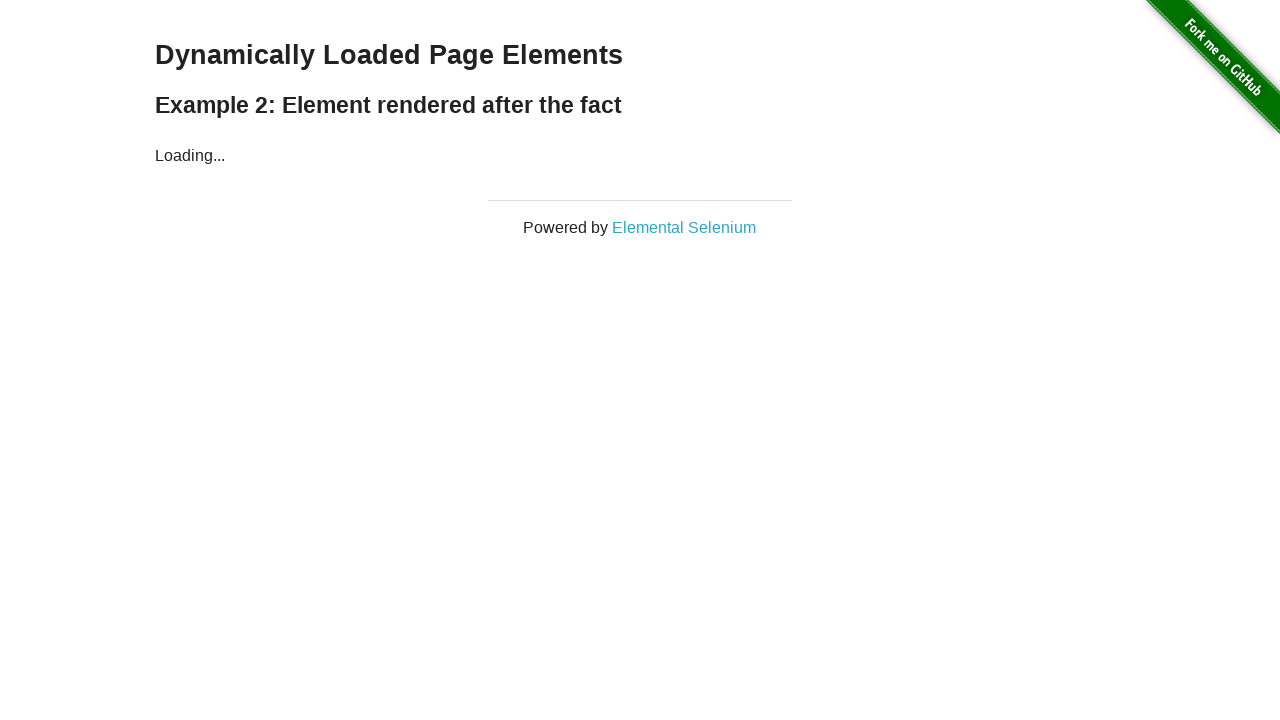

Waited for Hello World text to appear after loading completes
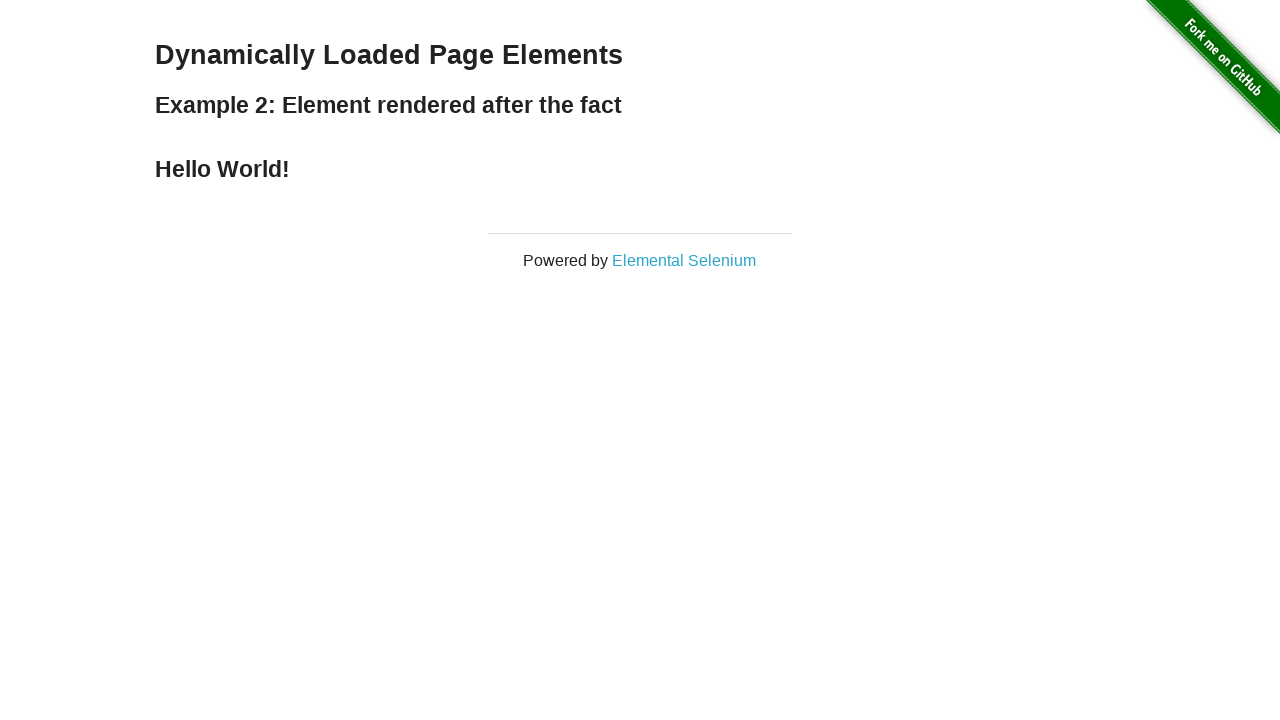

Located Hello World text element
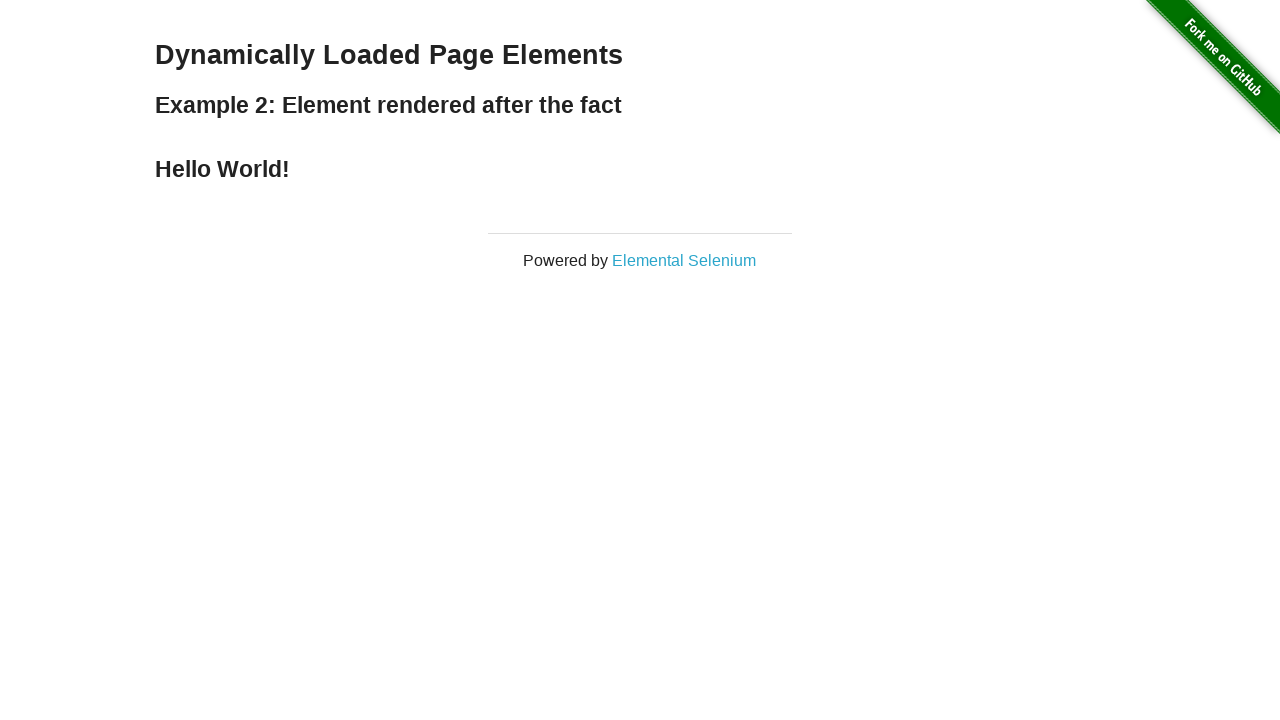

Verified Hello World text content matches expected value
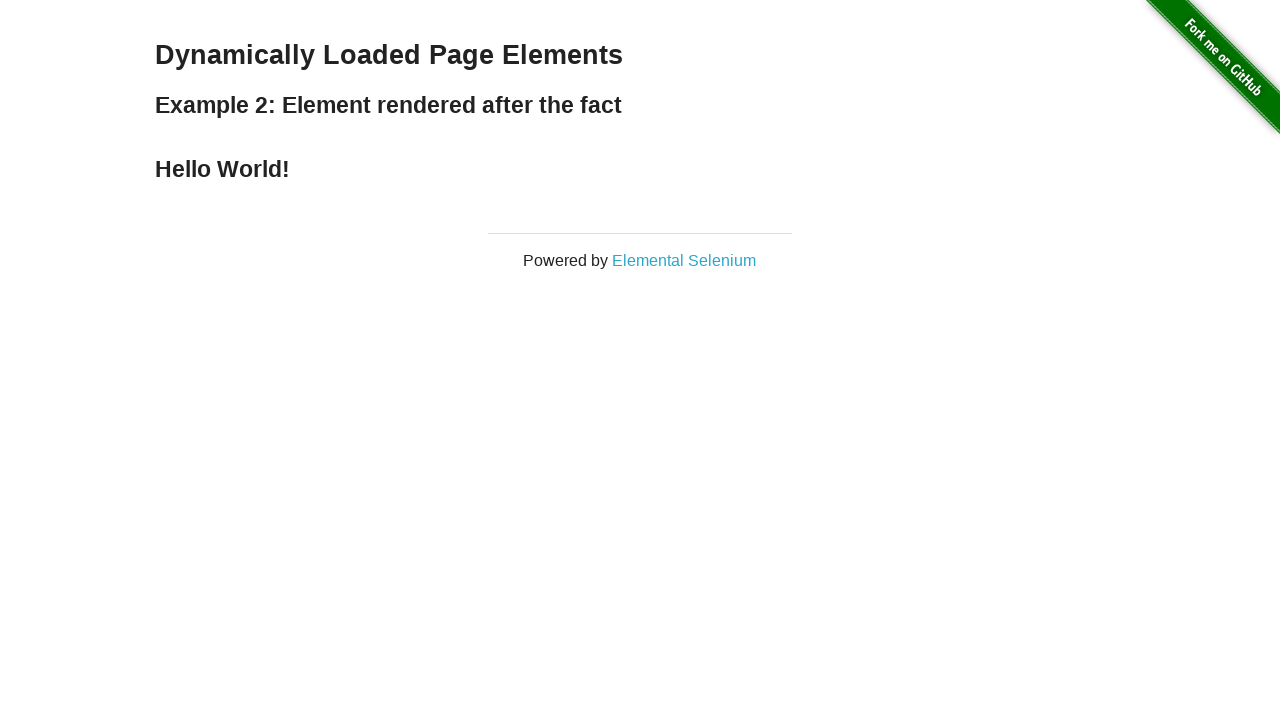

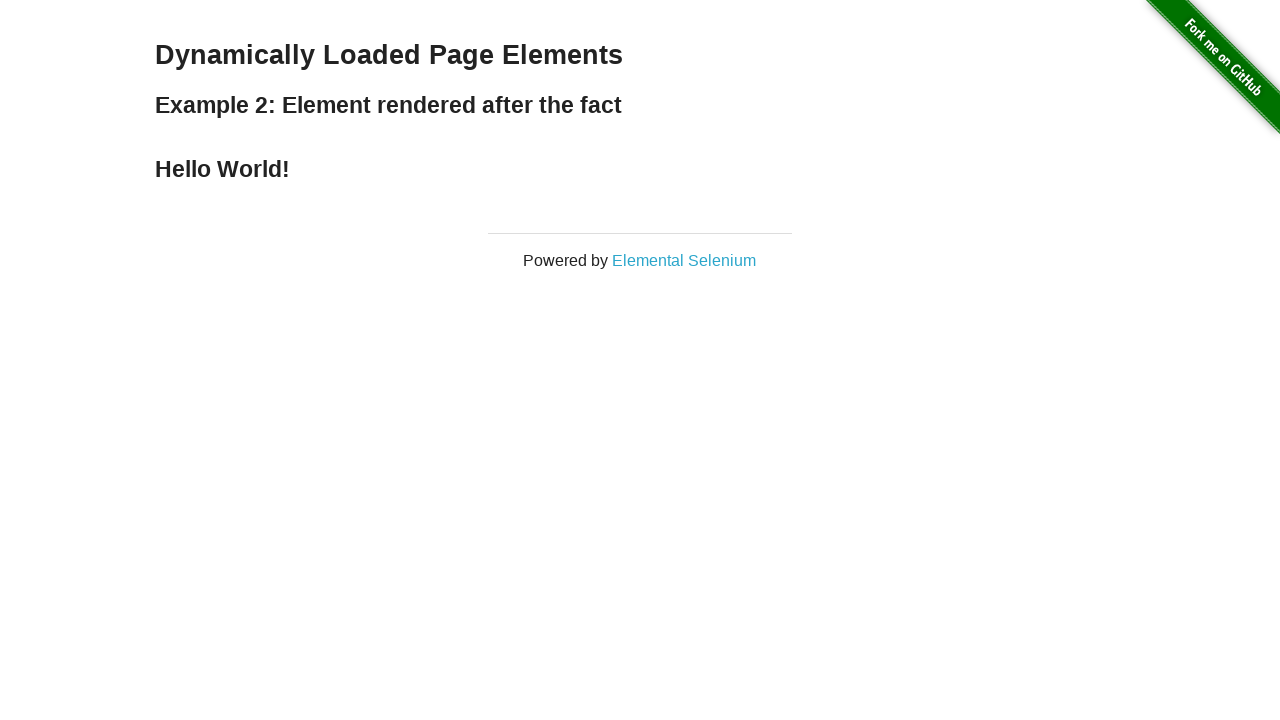